Validates the last name field including label text and placeholder attribute.

Starting URL: https://qa-practice.netlify.app/bugs-form

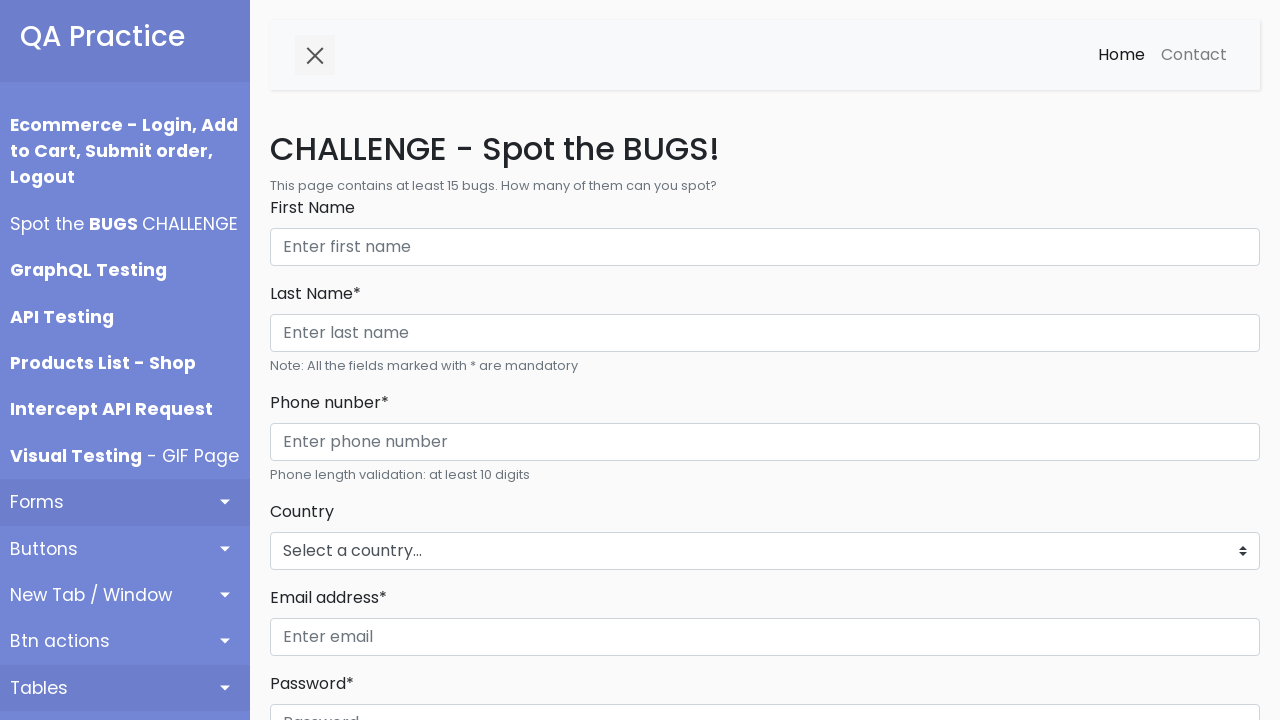

Navigated to bugs form page
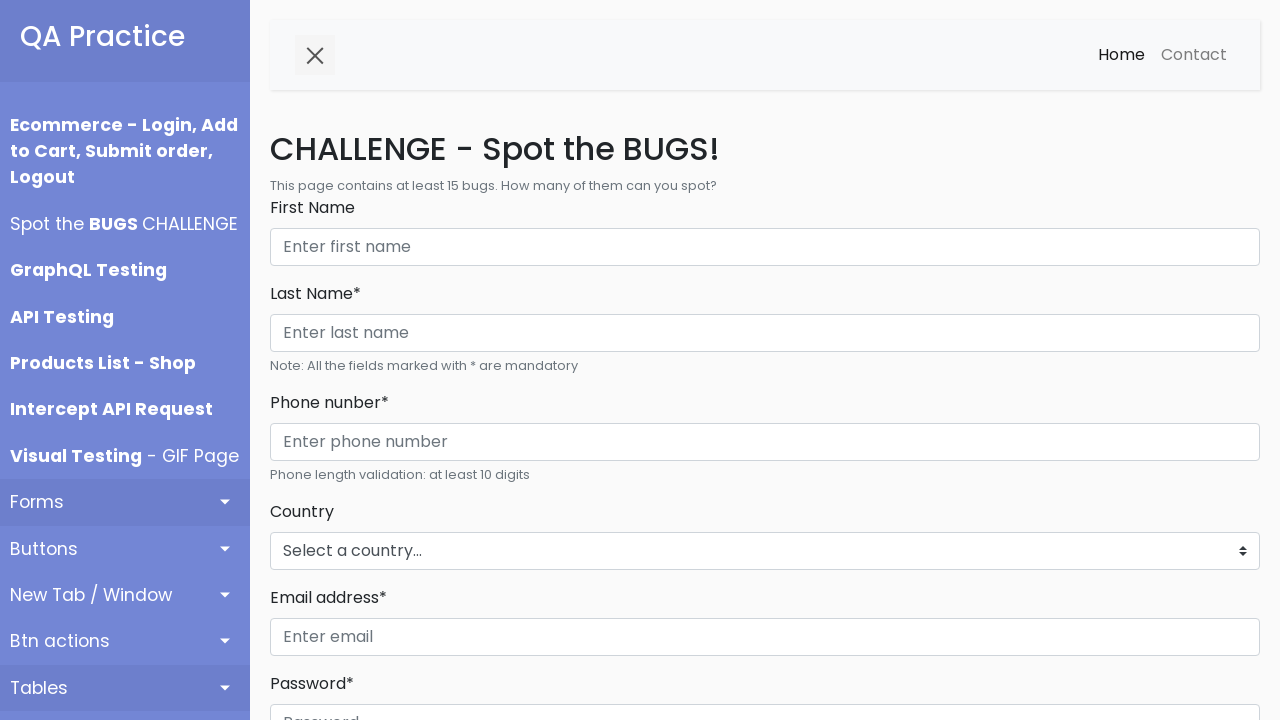

Last name label element loaded
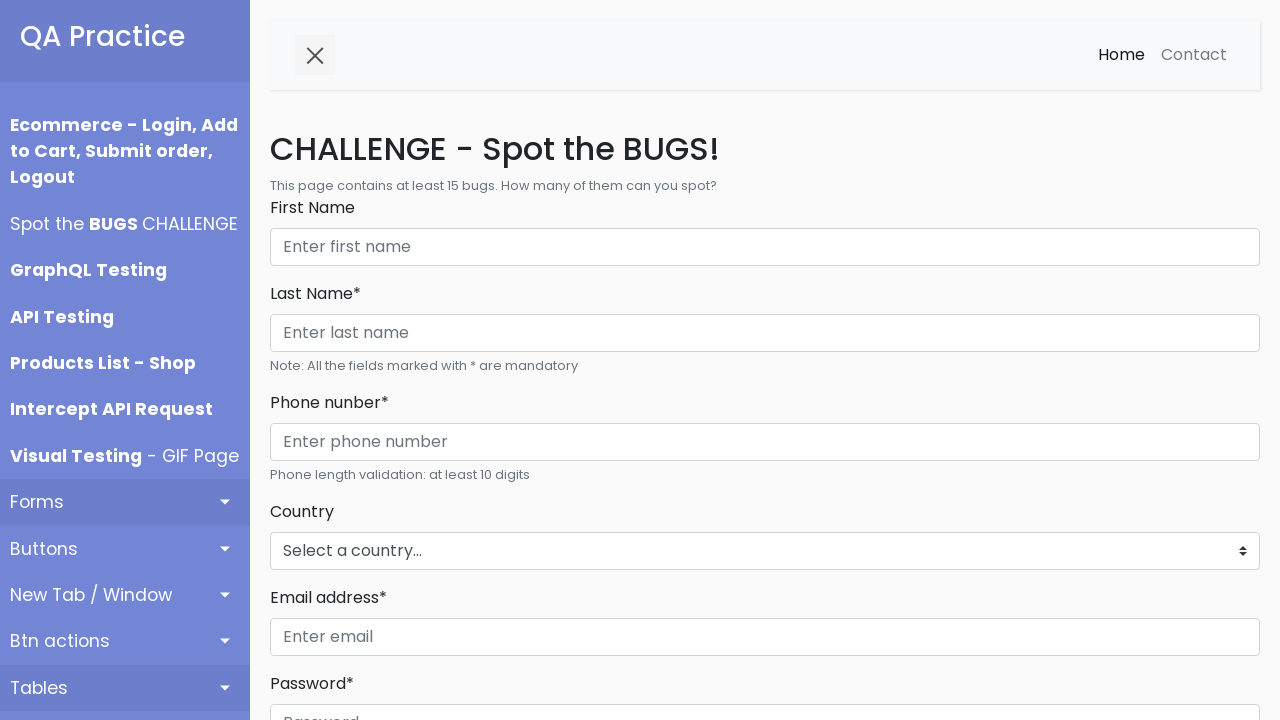

Located last name input field
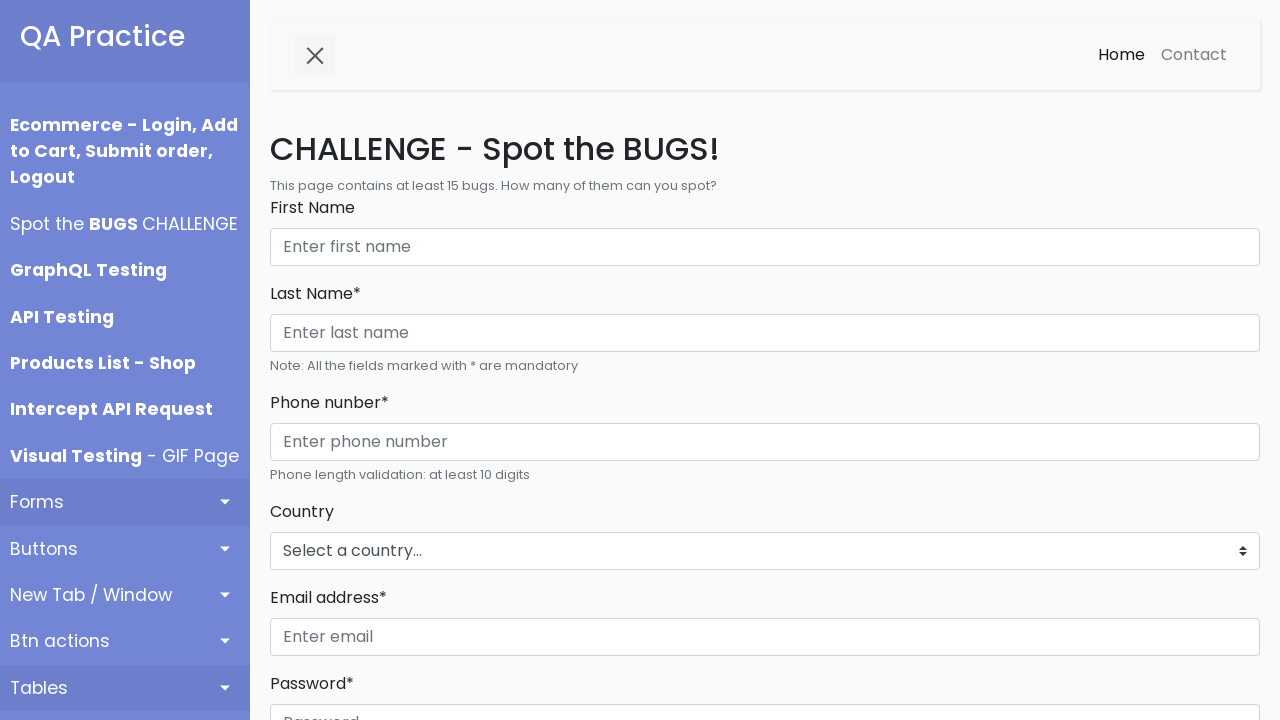

Verified last name input placeholder text is 'Enter last name'
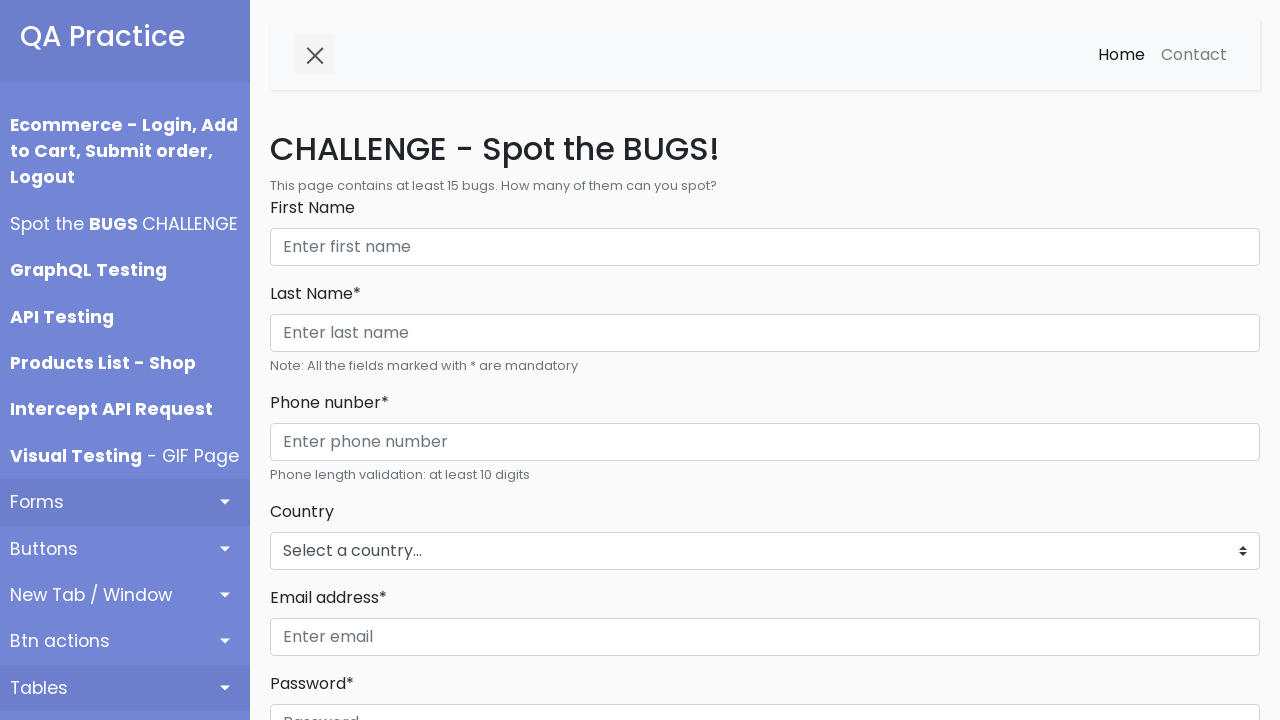

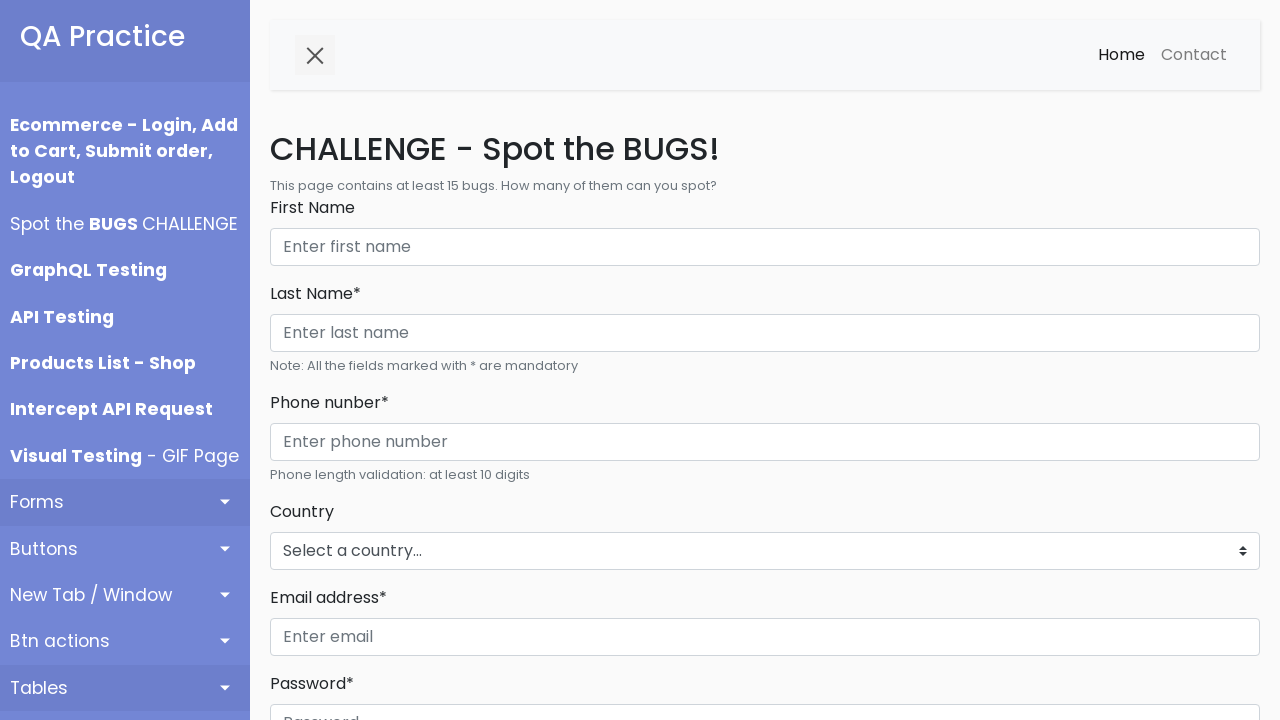